Tests adding todo items by filling the input field and pressing Enter, then verifying the items appear in the list

Starting URL: https://demo.playwright.dev/todomvc

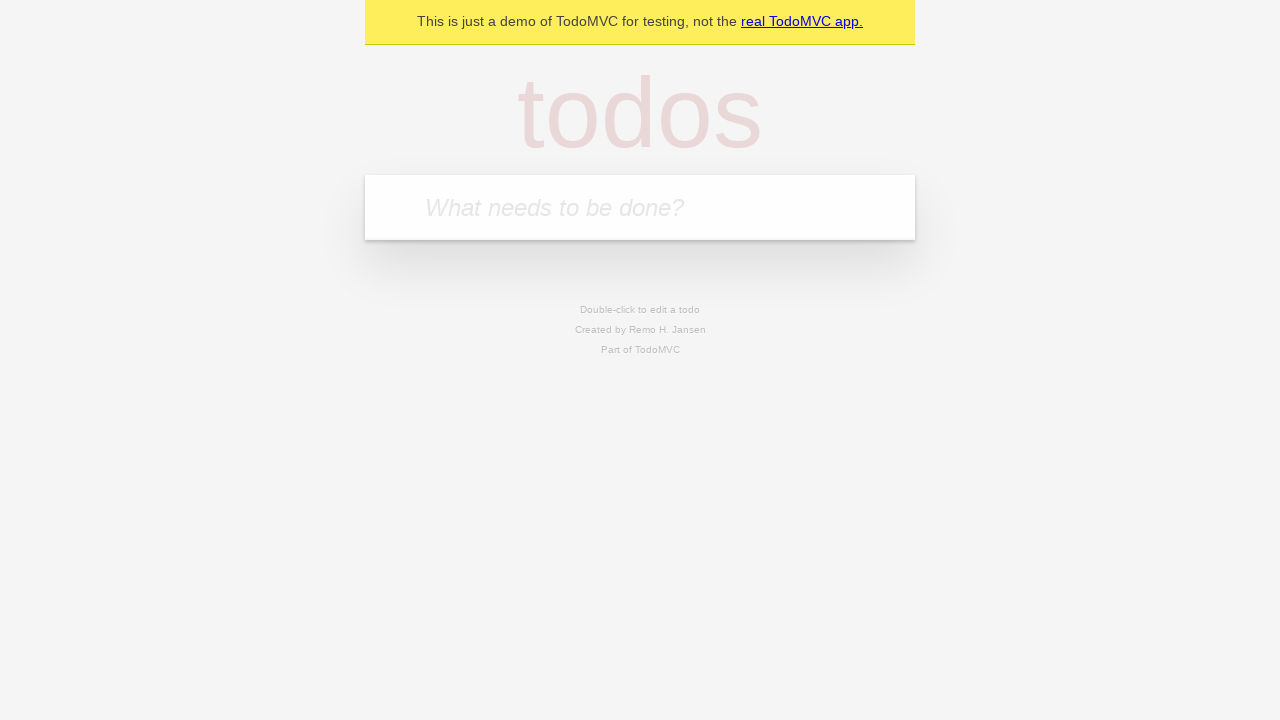

Filled todo input with 'buy some cheese' on internal:attr=[placeholder="What needs to be done?"i]
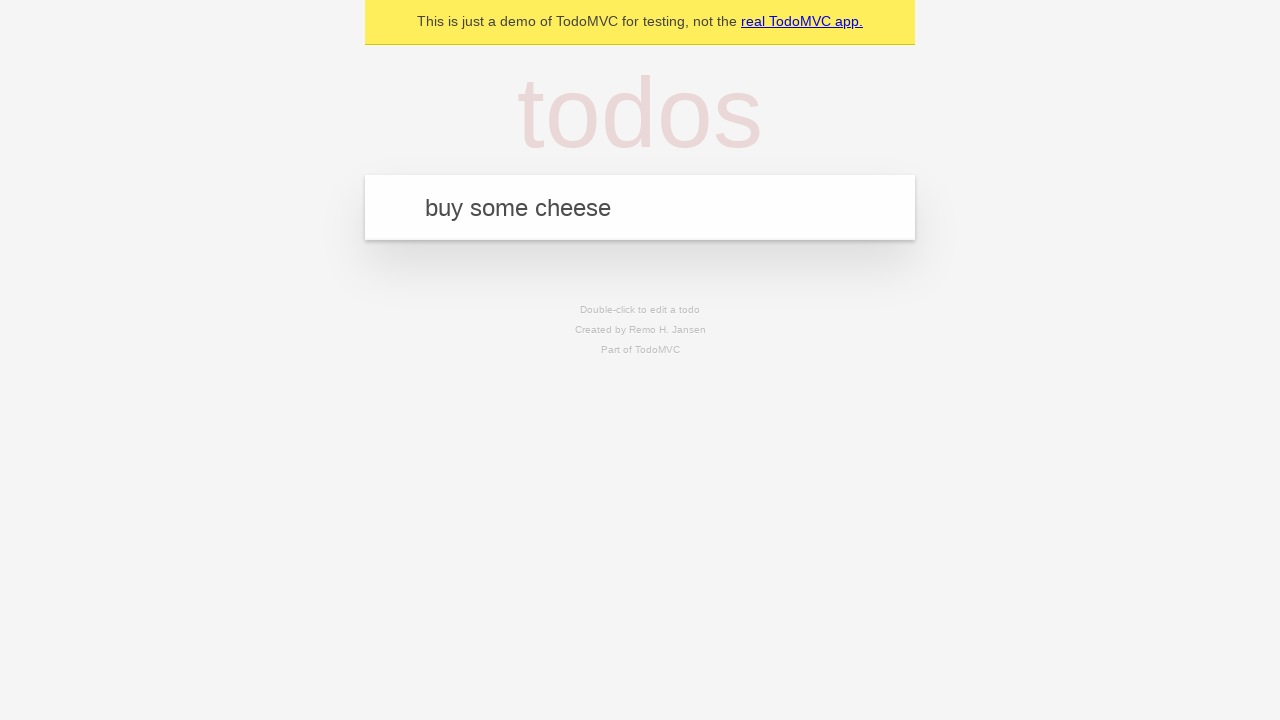

Pressed Enter to add first todo item on internal:attr=[placeholder="What needs to be done?"i]
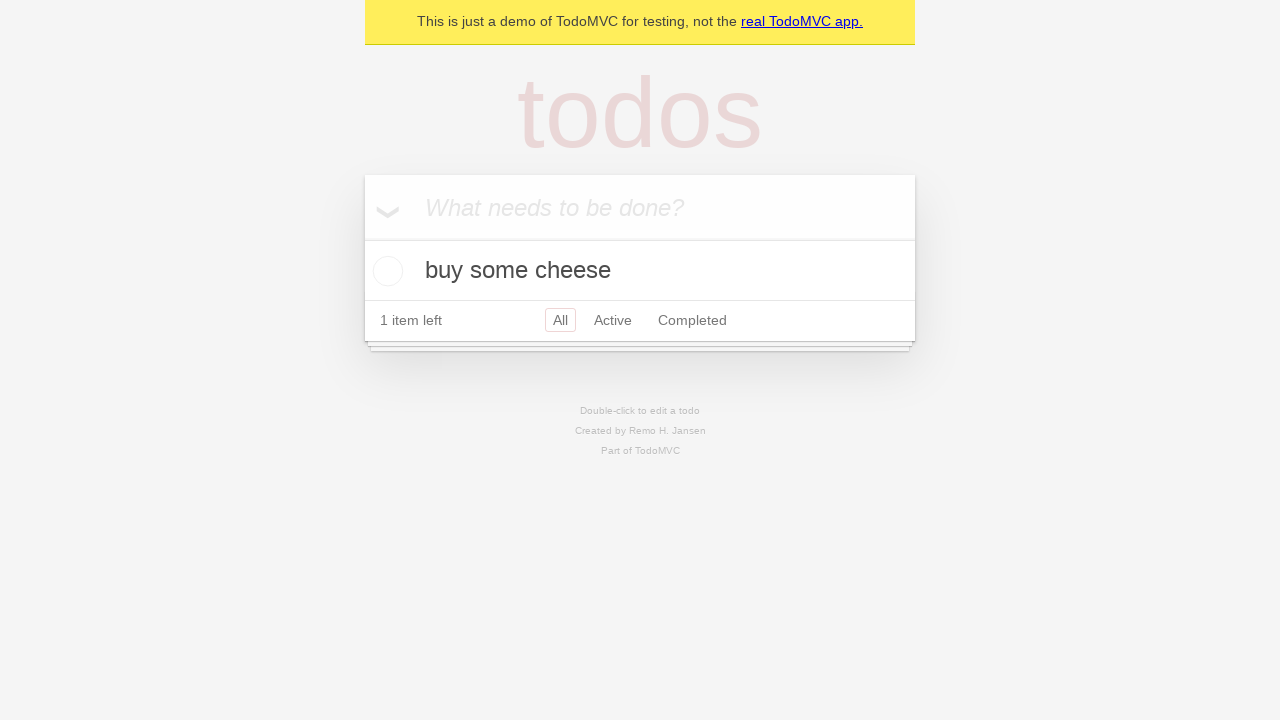

Verified first todo item is visible
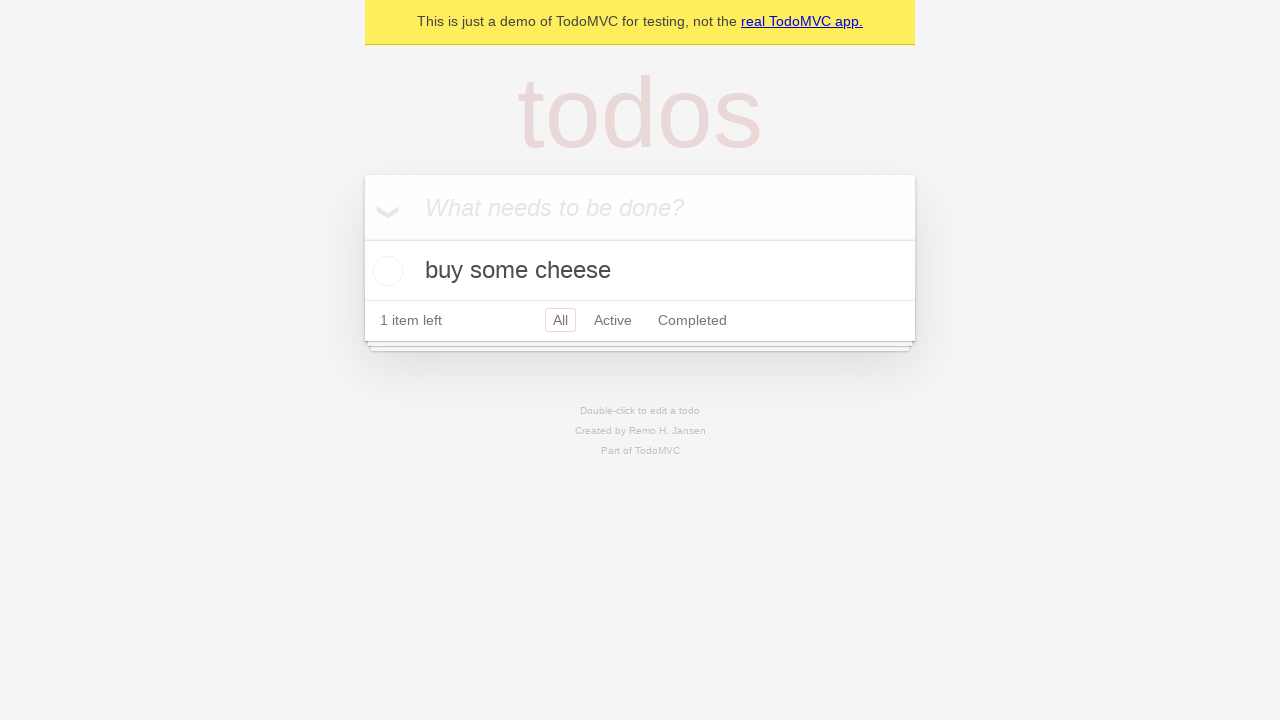

Filled todo input with 'feed the cat' on internal:attr=[placeholder="What needs to be done?"i]
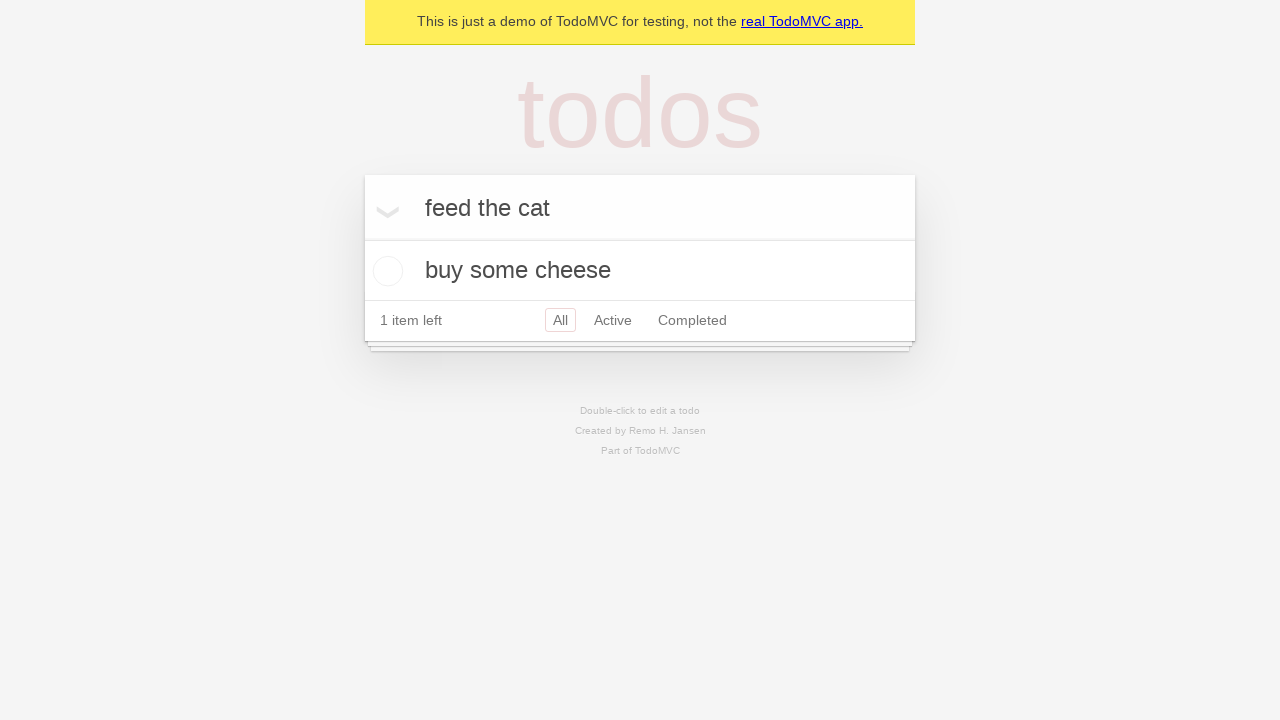

Pressed Enter to add second todo item on internal:attr=[placeholder="What needs to be done?"i]
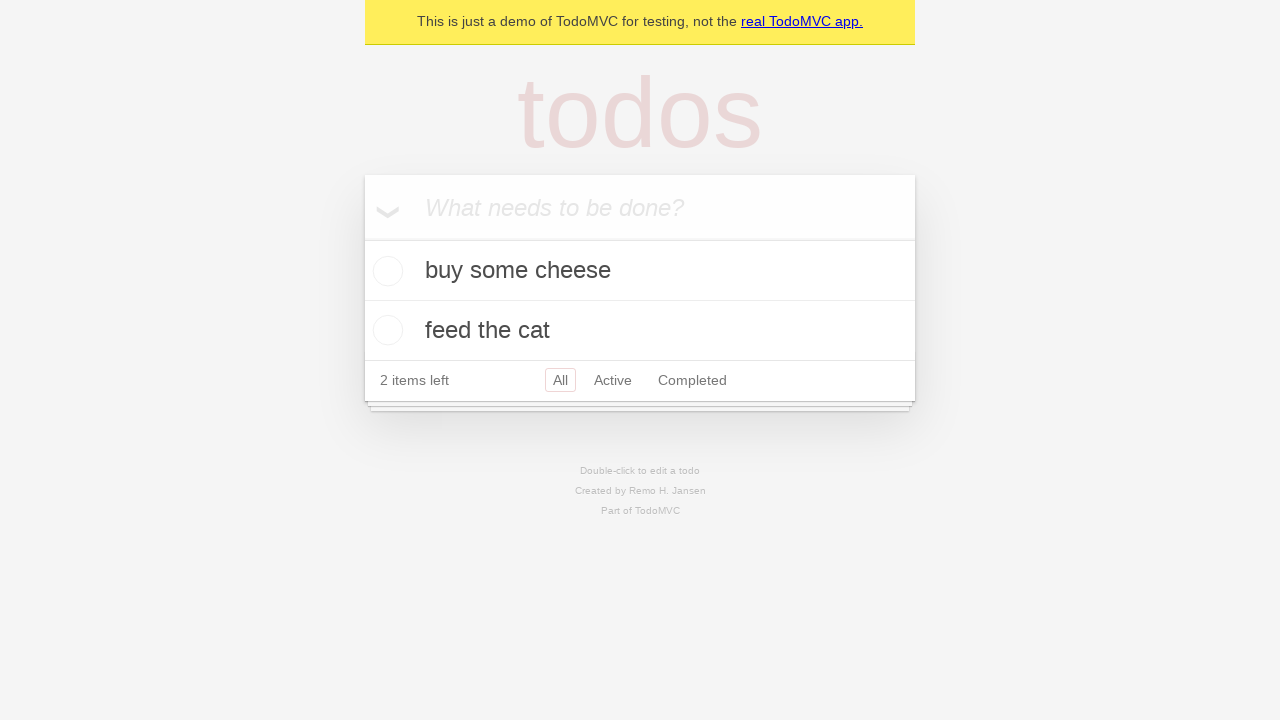

Verified both todo items are visible in the list
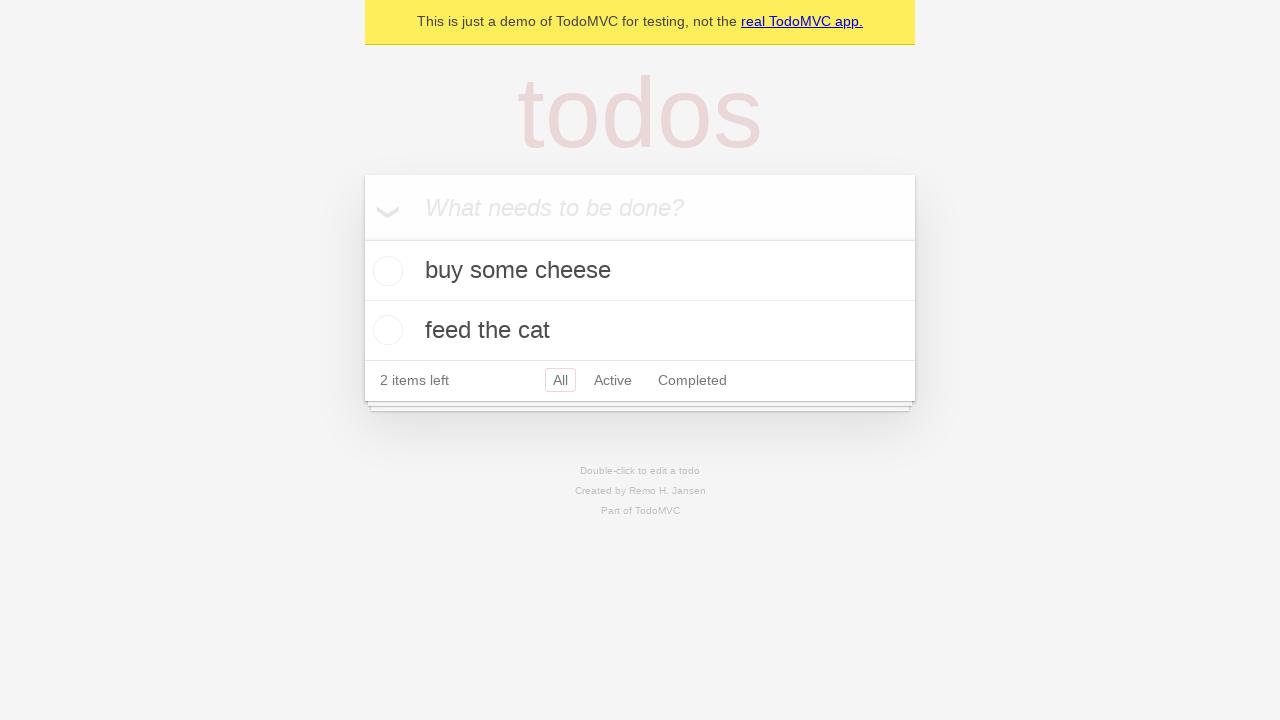

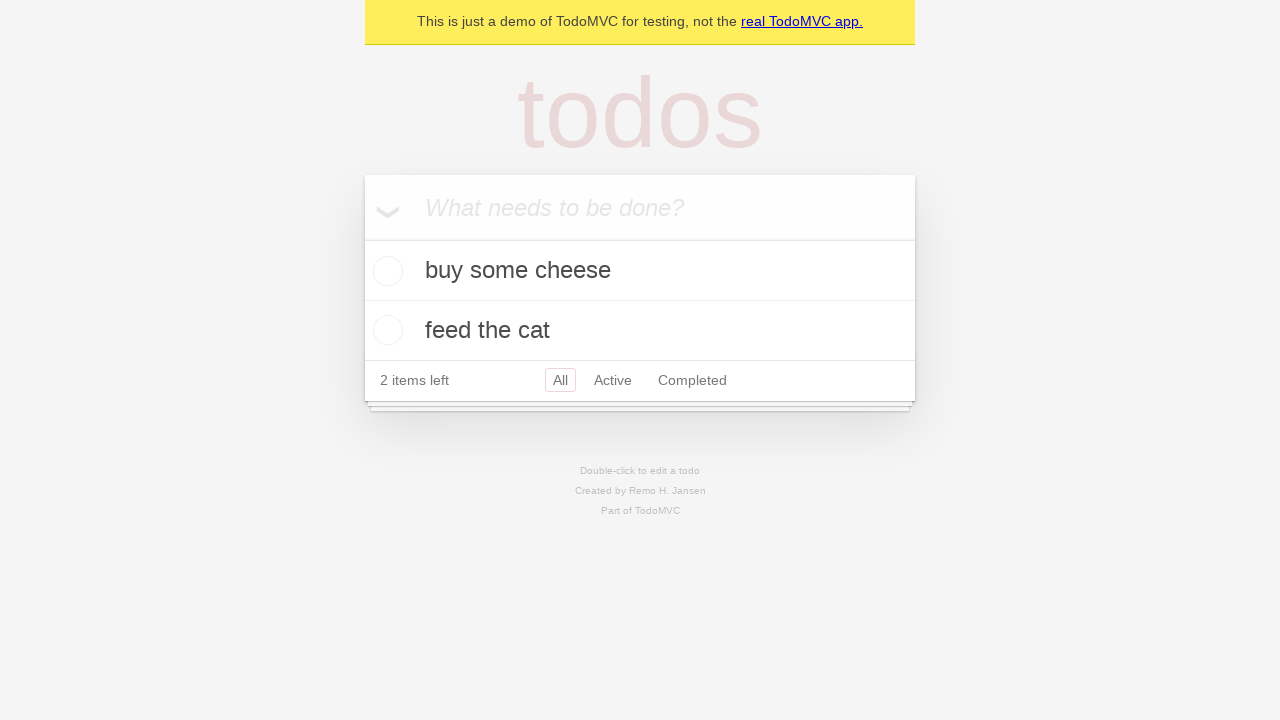